Tests filtering to display all items after viewing other filters

Starting URL: https://demo.playwright.dev/todomvc

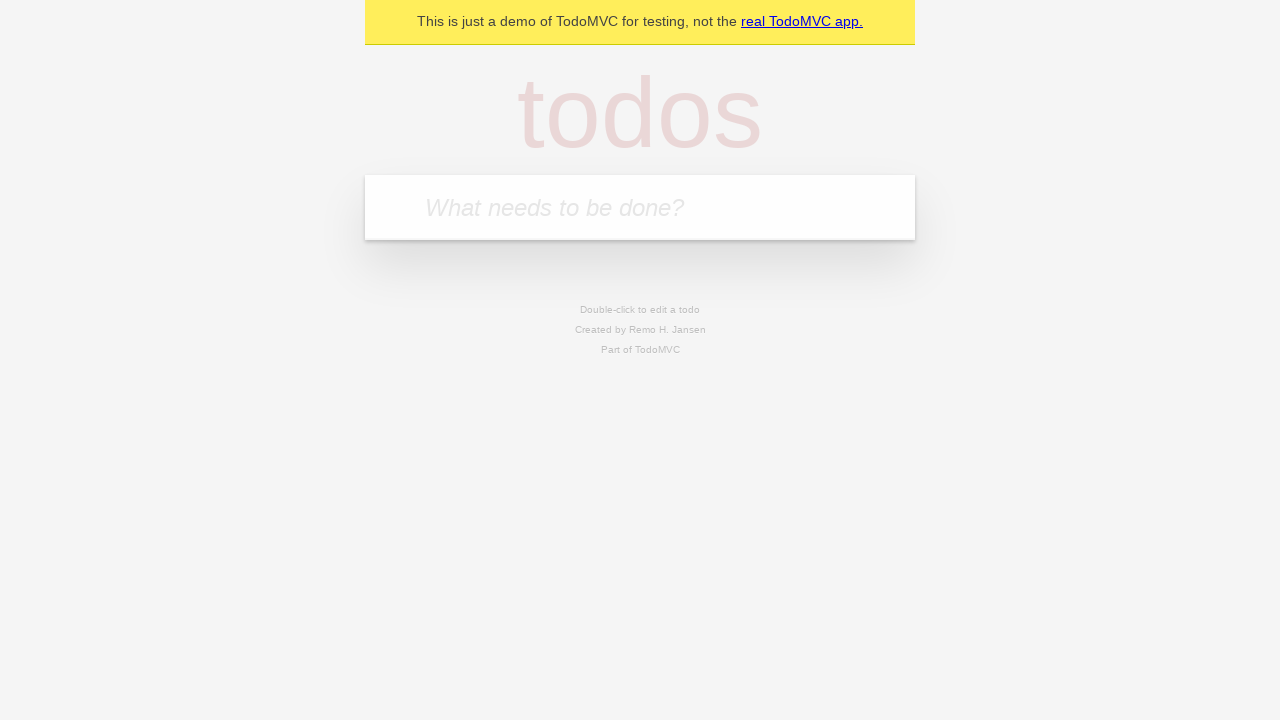

Filled new todo input with 'buy some cheese' on .new-todo
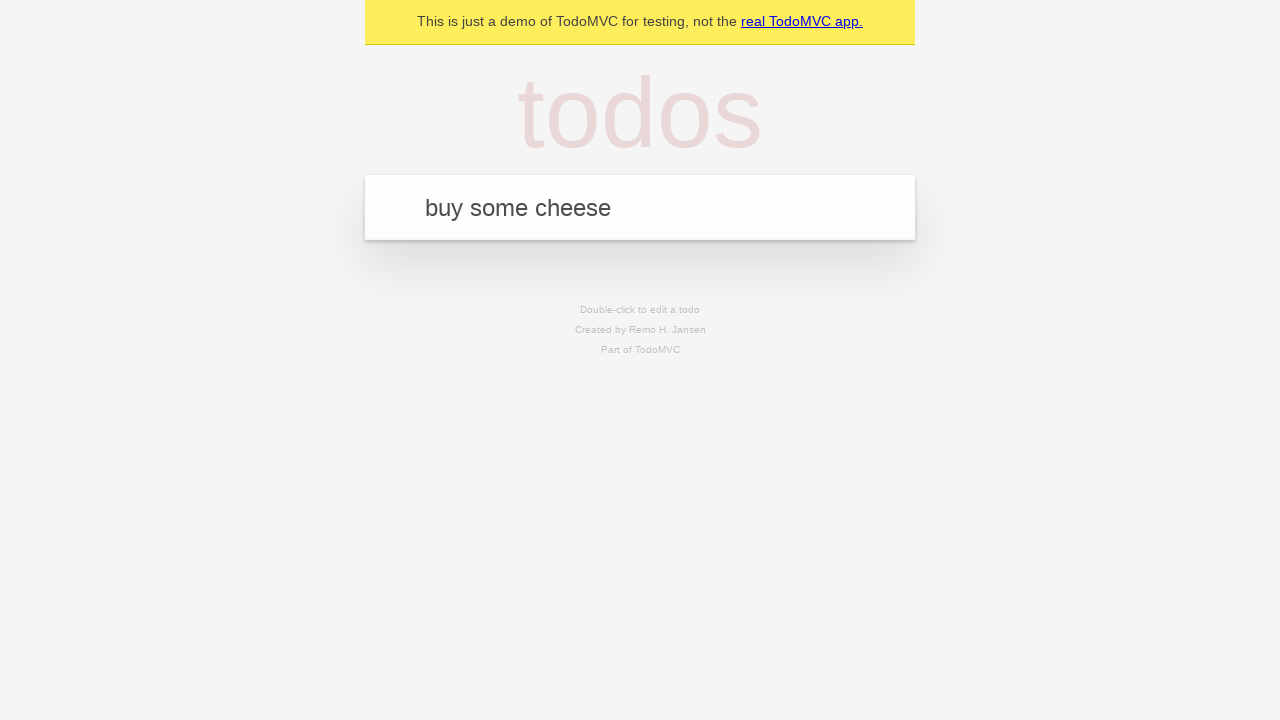

Pressed Enter to create first todo item on .new-todo
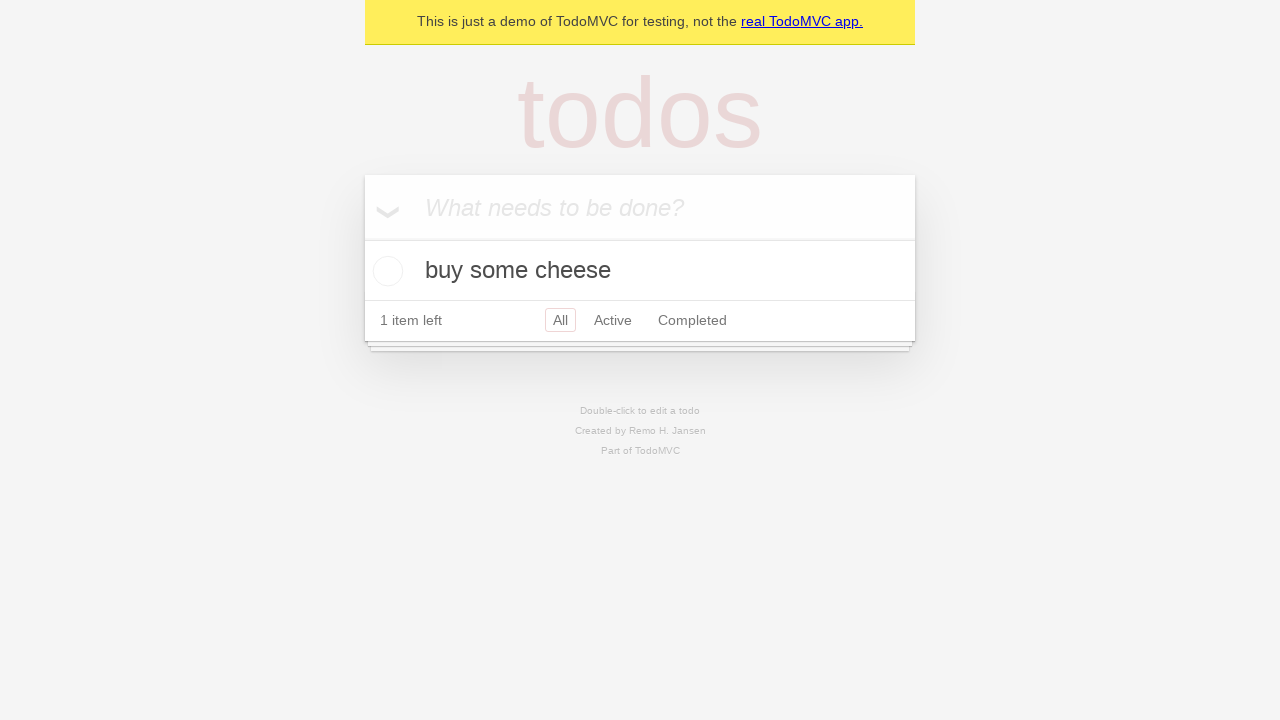

Filled new todo input with 'feed the cat' on .new-todo
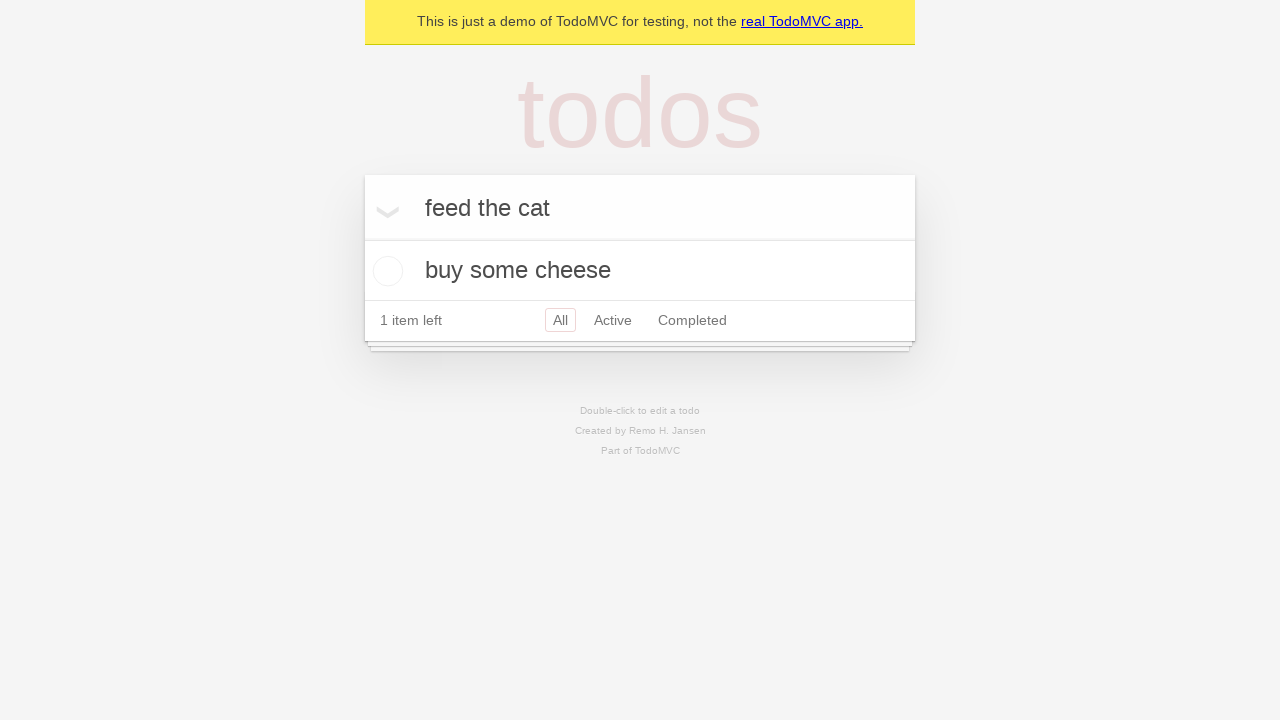

Pressed Enter to create second todo item on .new-todo
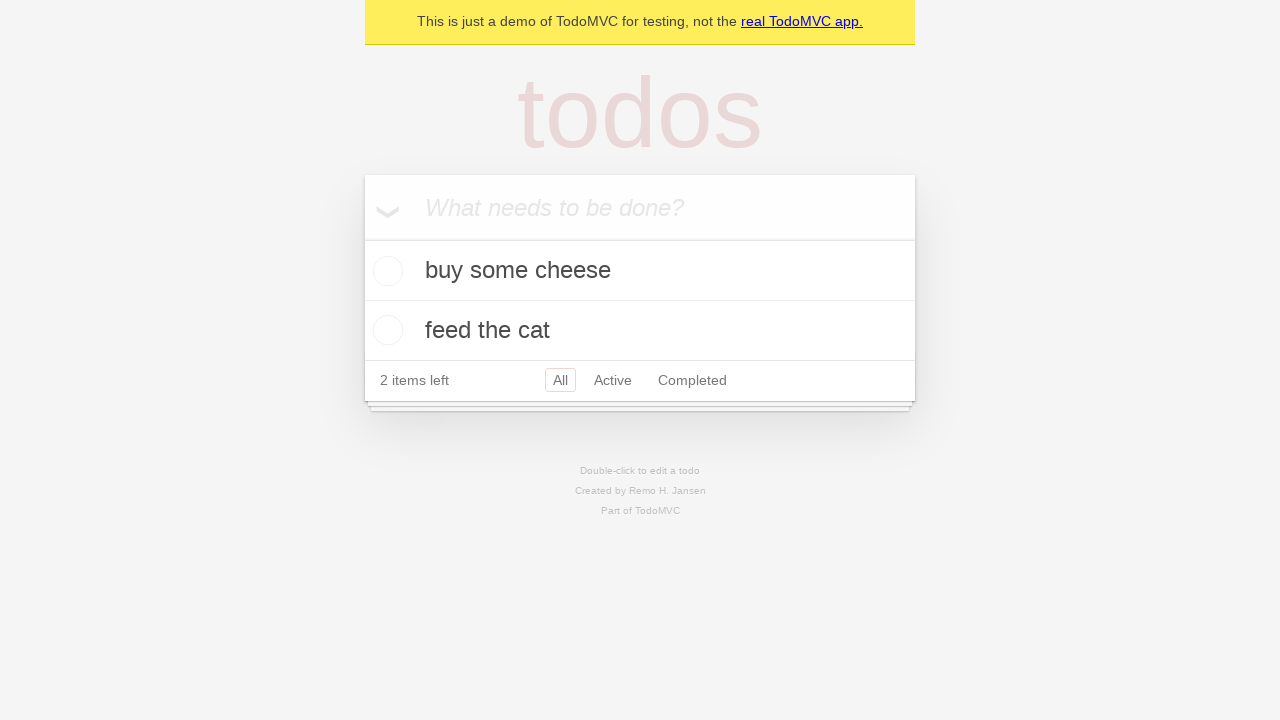

Filled new todo input with 'book a doctors appointment' on .new-todo
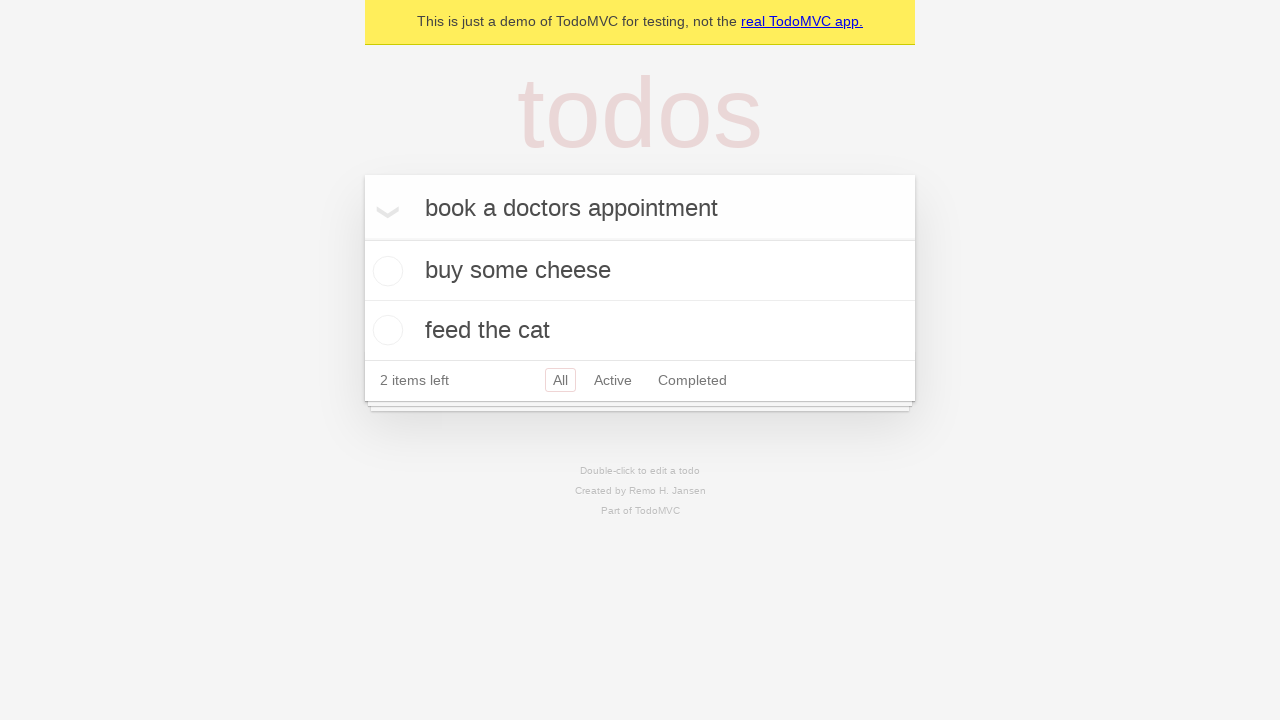

Pressed Enter to create third todo item on .new-todo
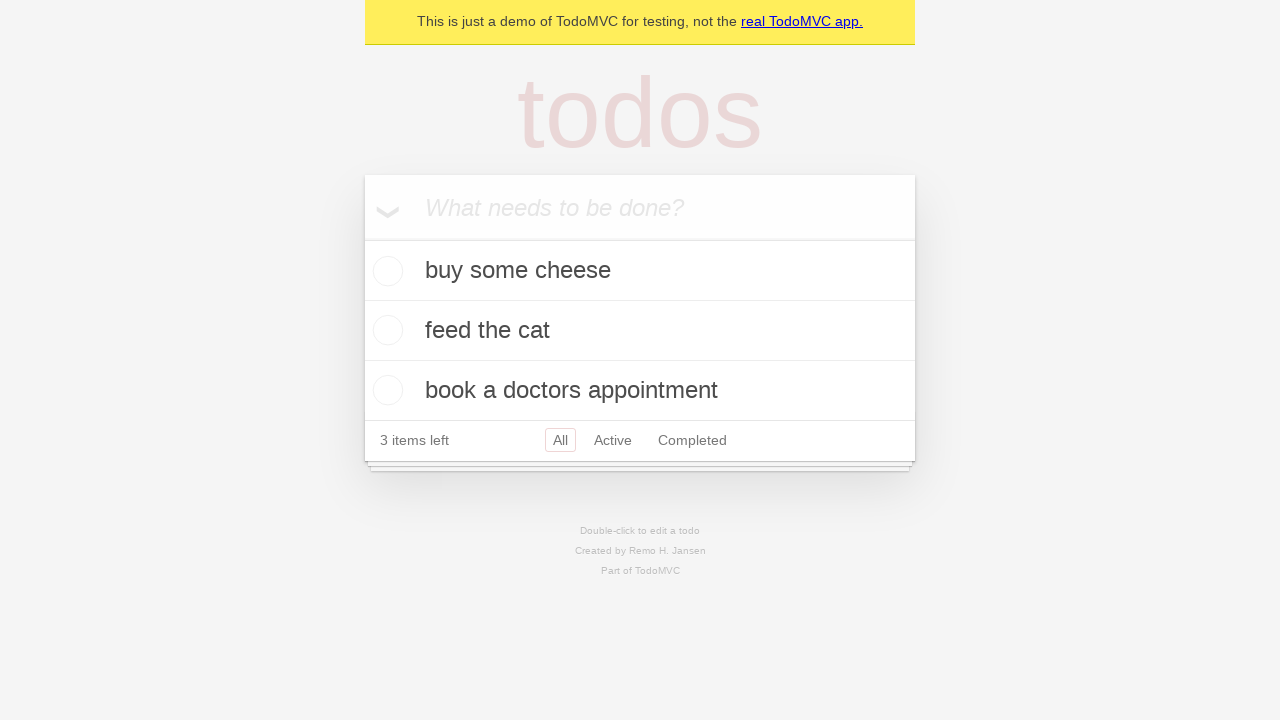

Waited for all three todo items to appear in the list
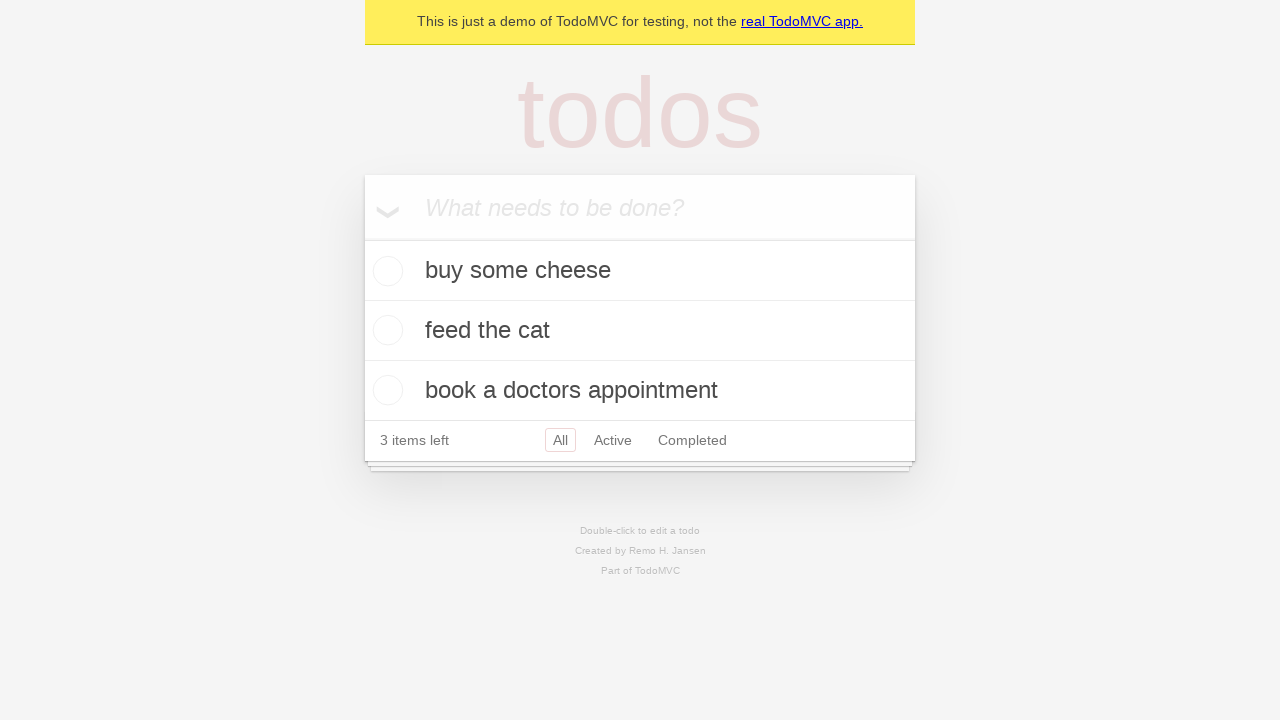

Checked the second todo item as completed at (385, 330) on .todo-list li .toggle >> nth=1
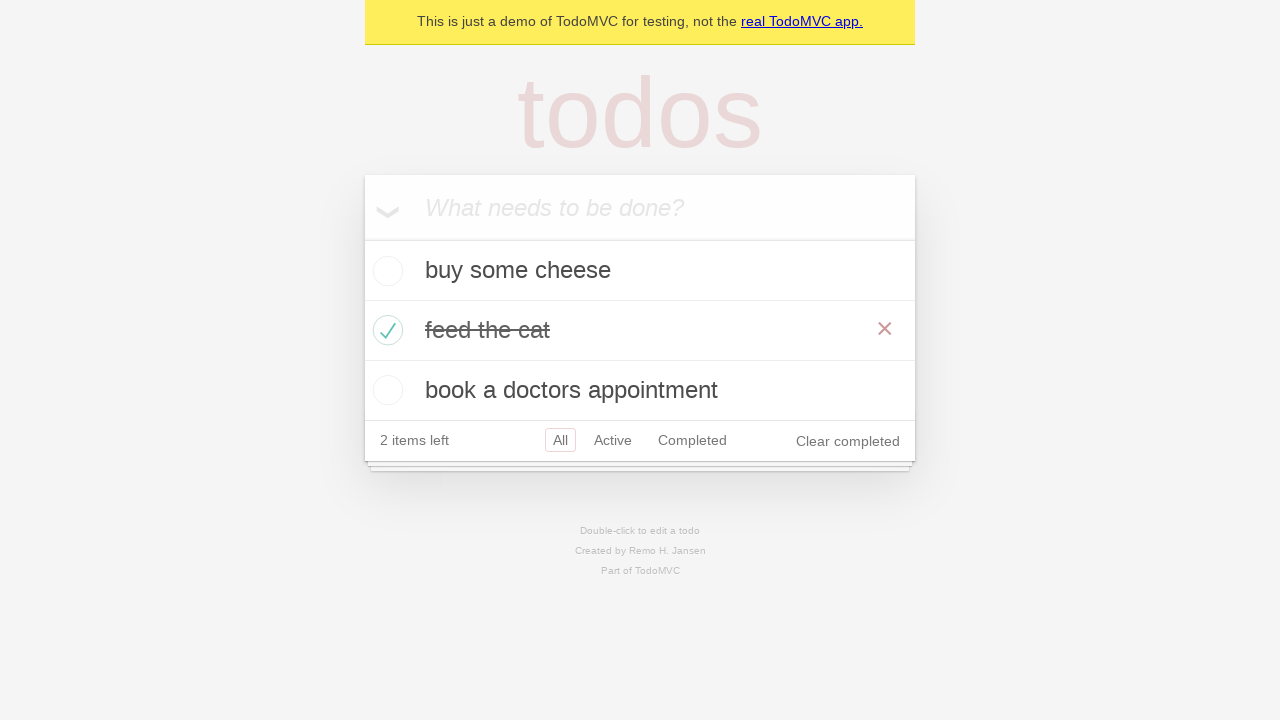

Clicked Active filter to display only active items at (613, 440) on .filters >> text=Active
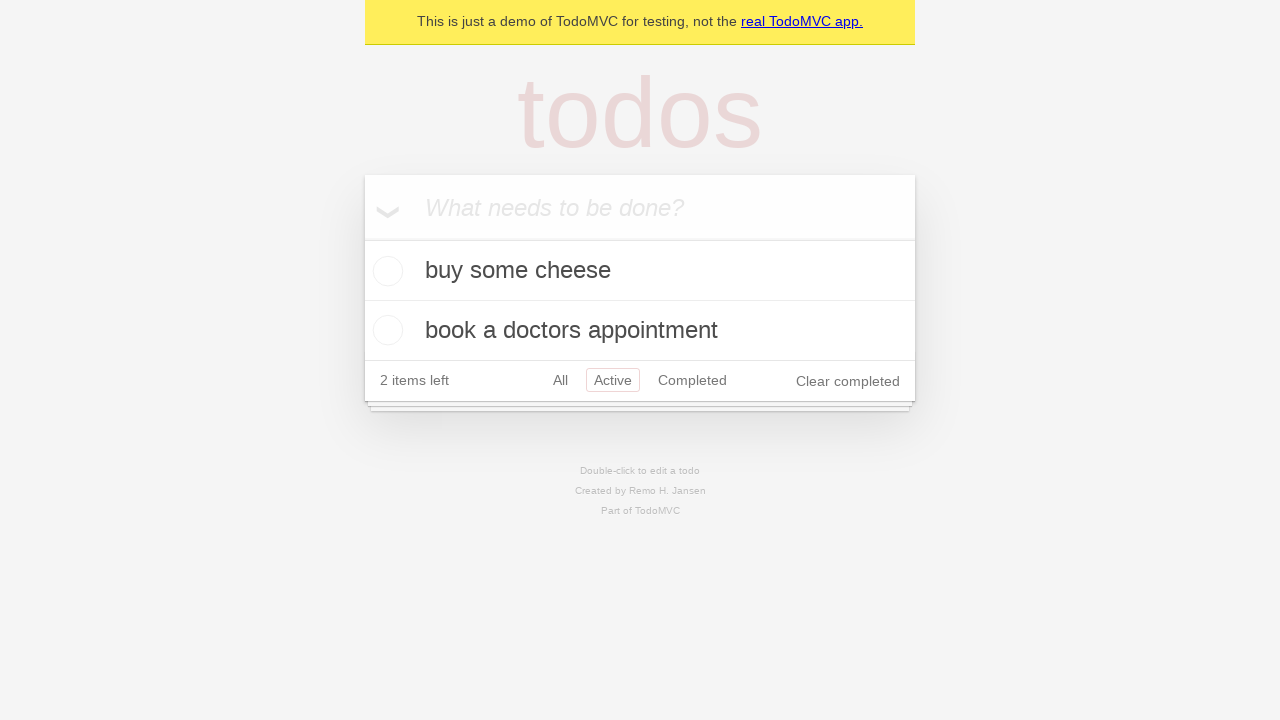

Clicked Completed filter to display only completed items at (692, 380) on .filters >> text=Completed
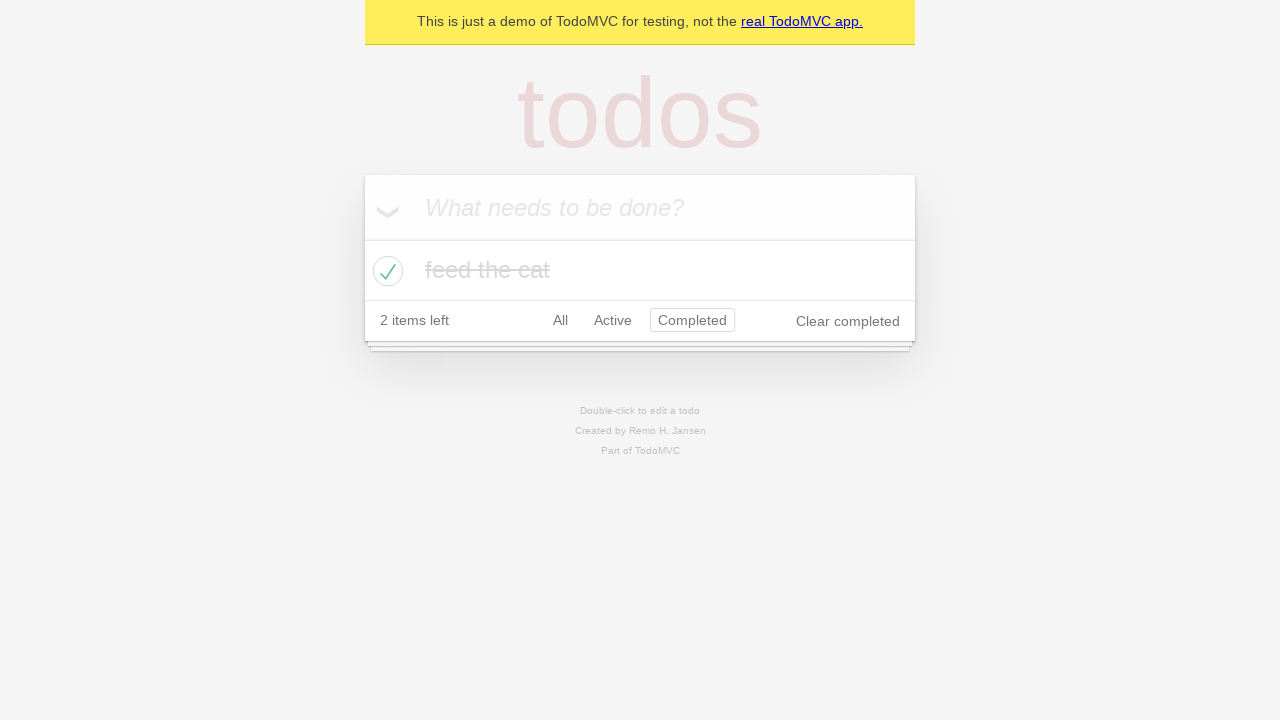

Clicked All filter to display all items at (560, 320) on .filters >> text=All
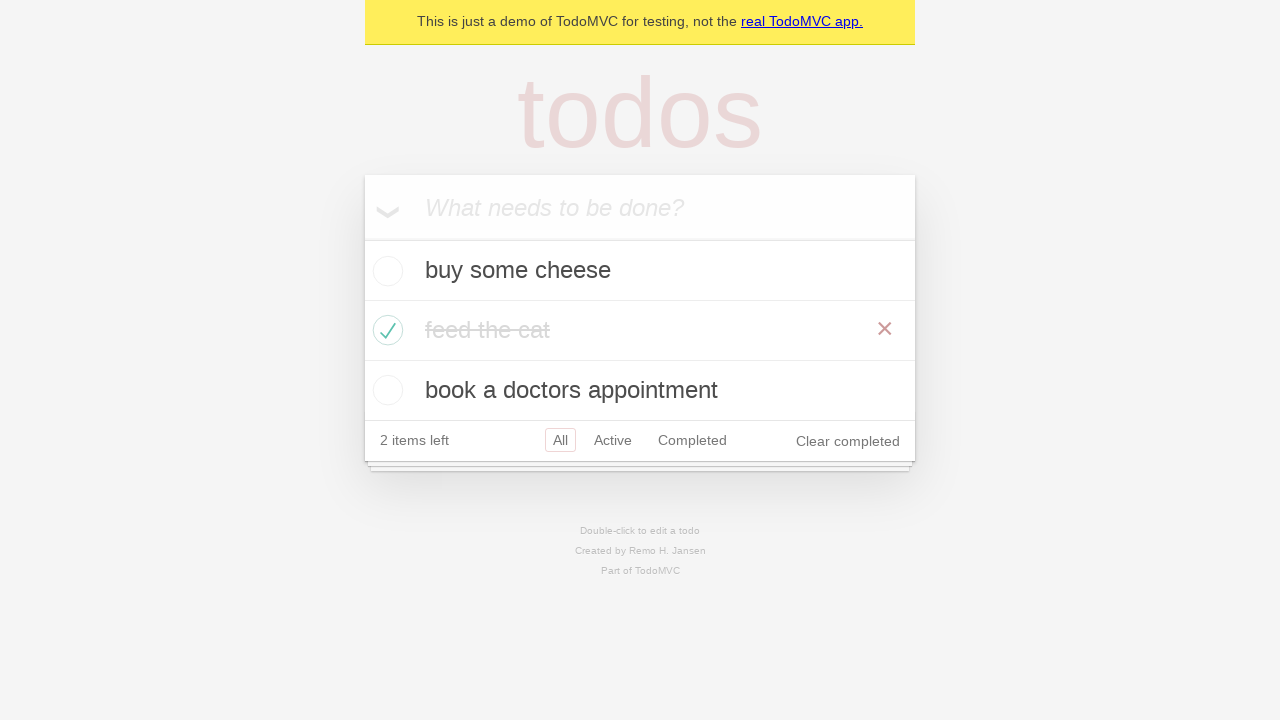

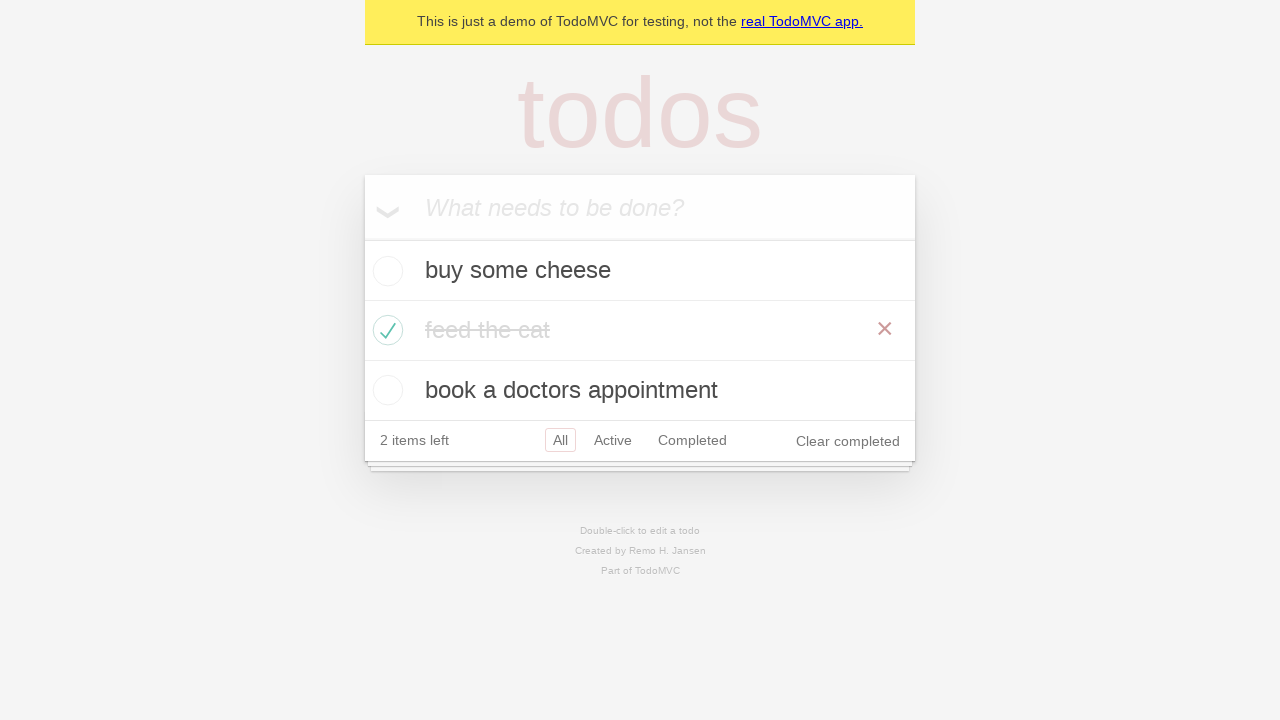